Tests dynamic content loading by clicking a button and waiting for a paragraph element to appear, then verifying its visibility and text content

Starting URL: https://testeroprogramowania.github.io/selenium/wait2.html

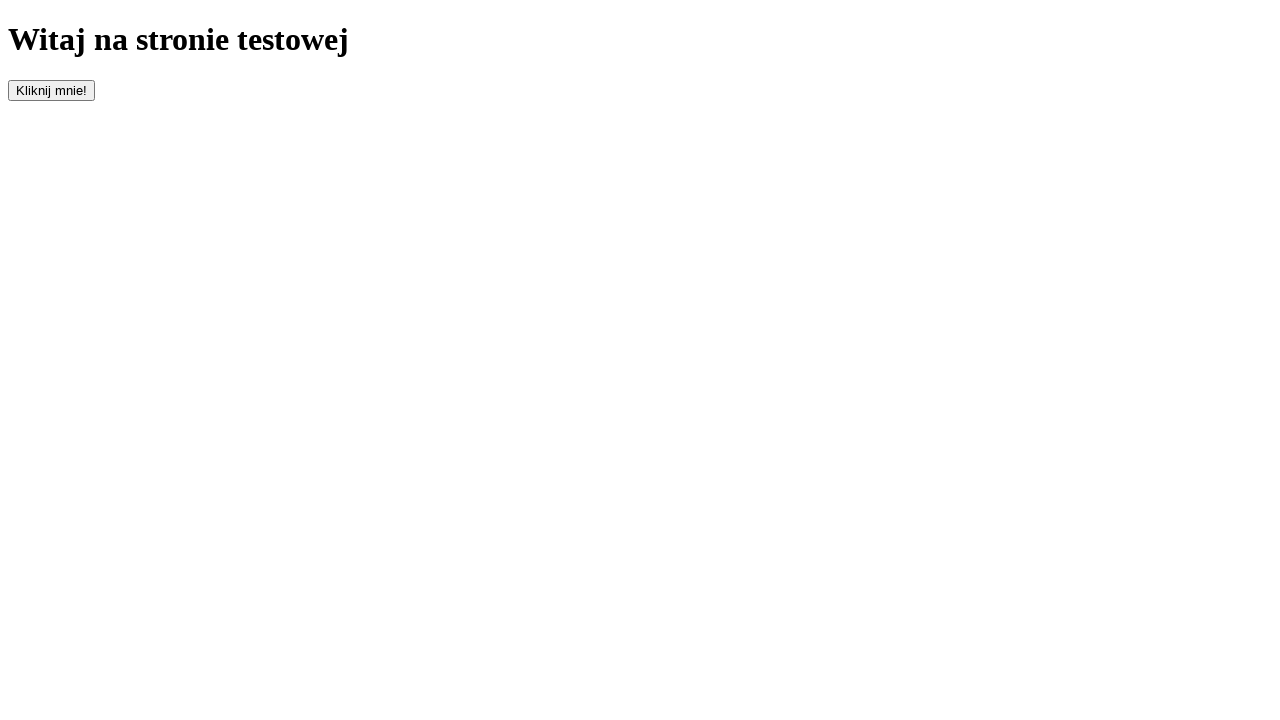

Clicked button with id 'clickOnMe' to trigger dynamic content loading at (52, 90) on #clickOnMe
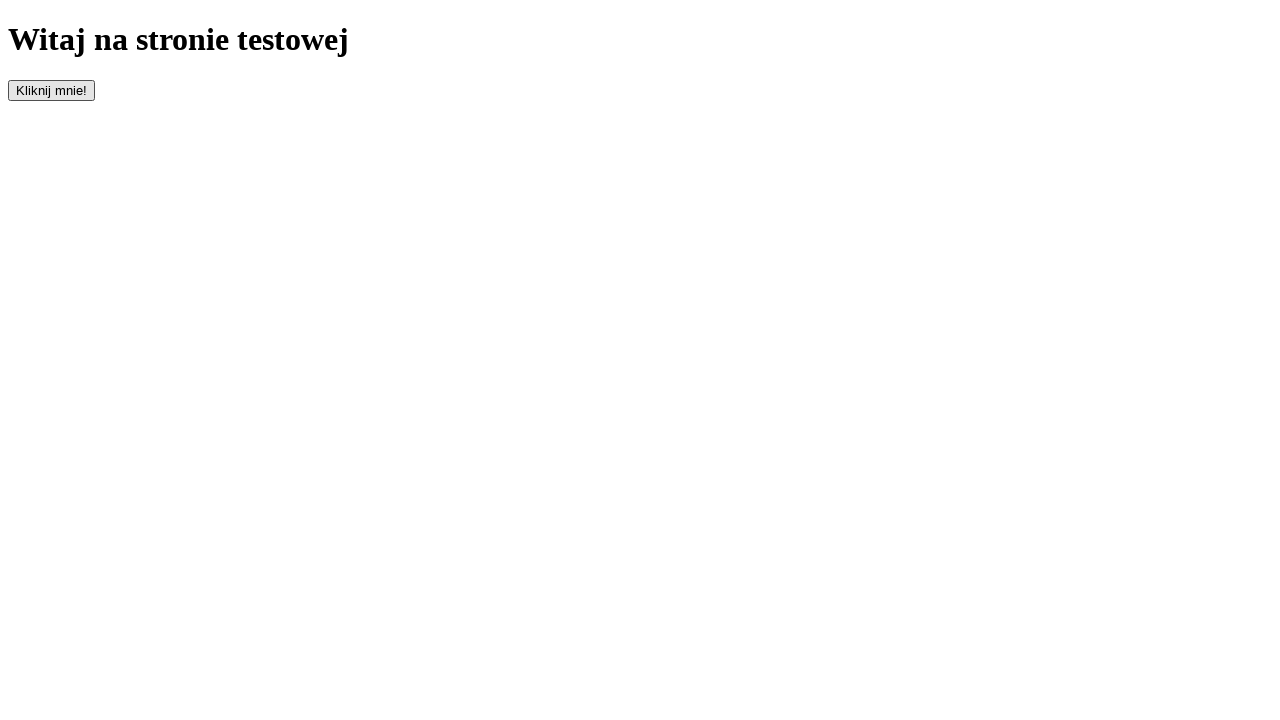

Waited for paragraph element to appear (timeout: 10000ms)
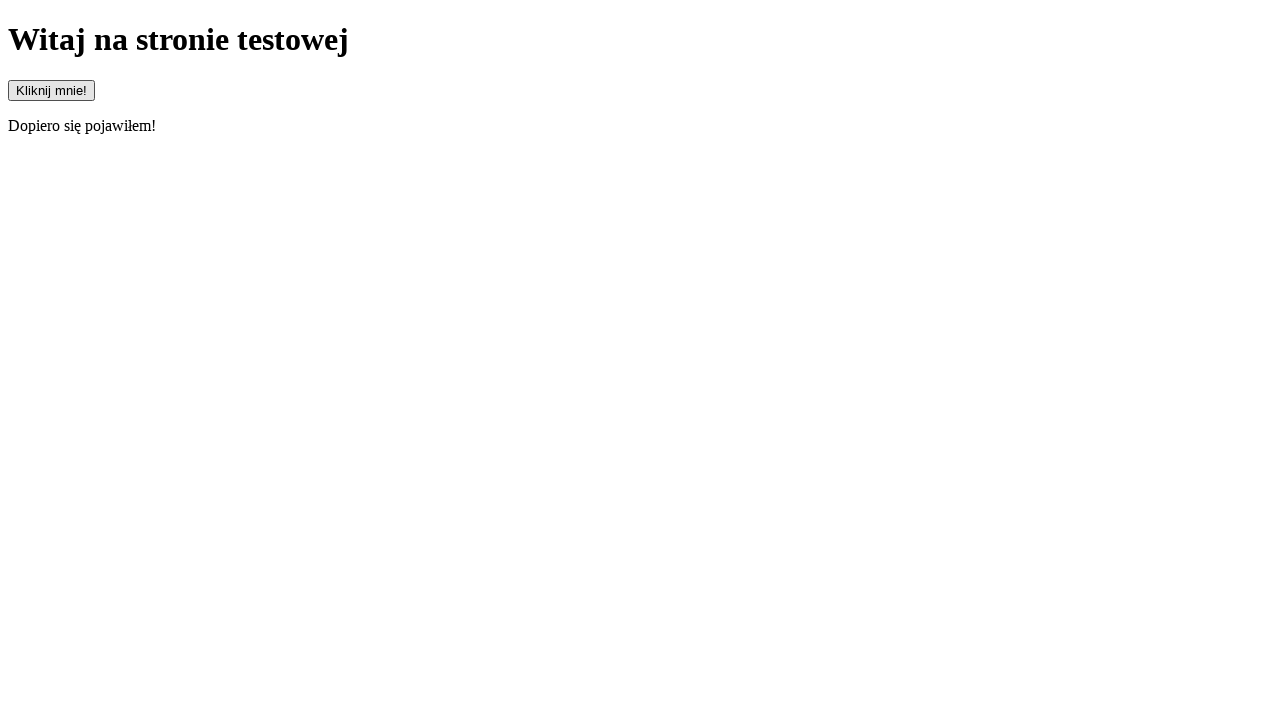

Located paragraph element
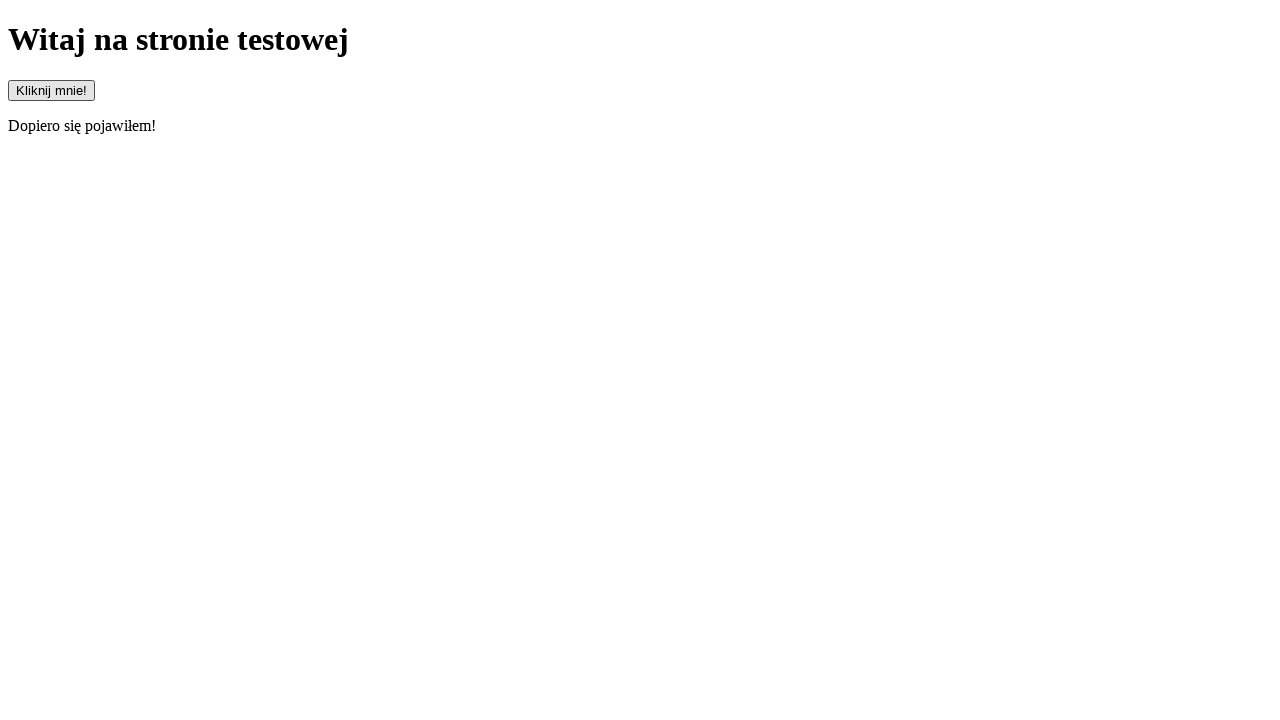

Verified that paragraph element is visible
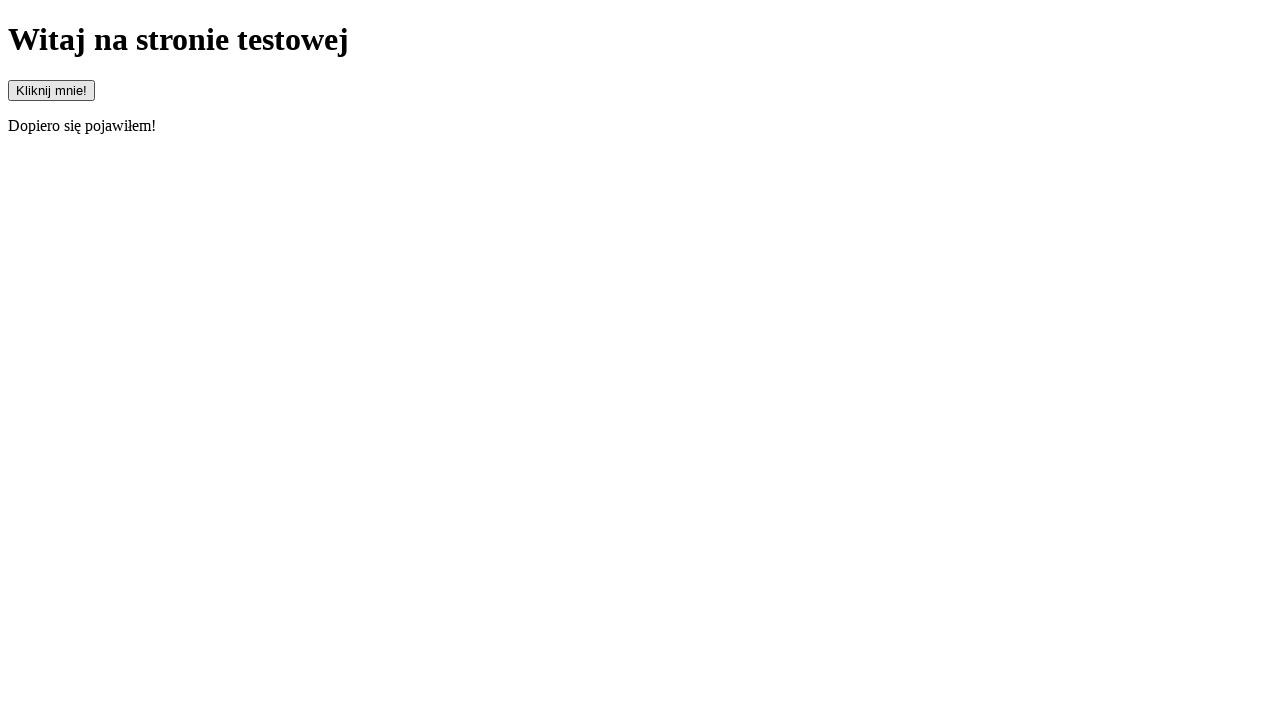

Verified paragraph text content equals 'Dopiero się pojawiłem!'
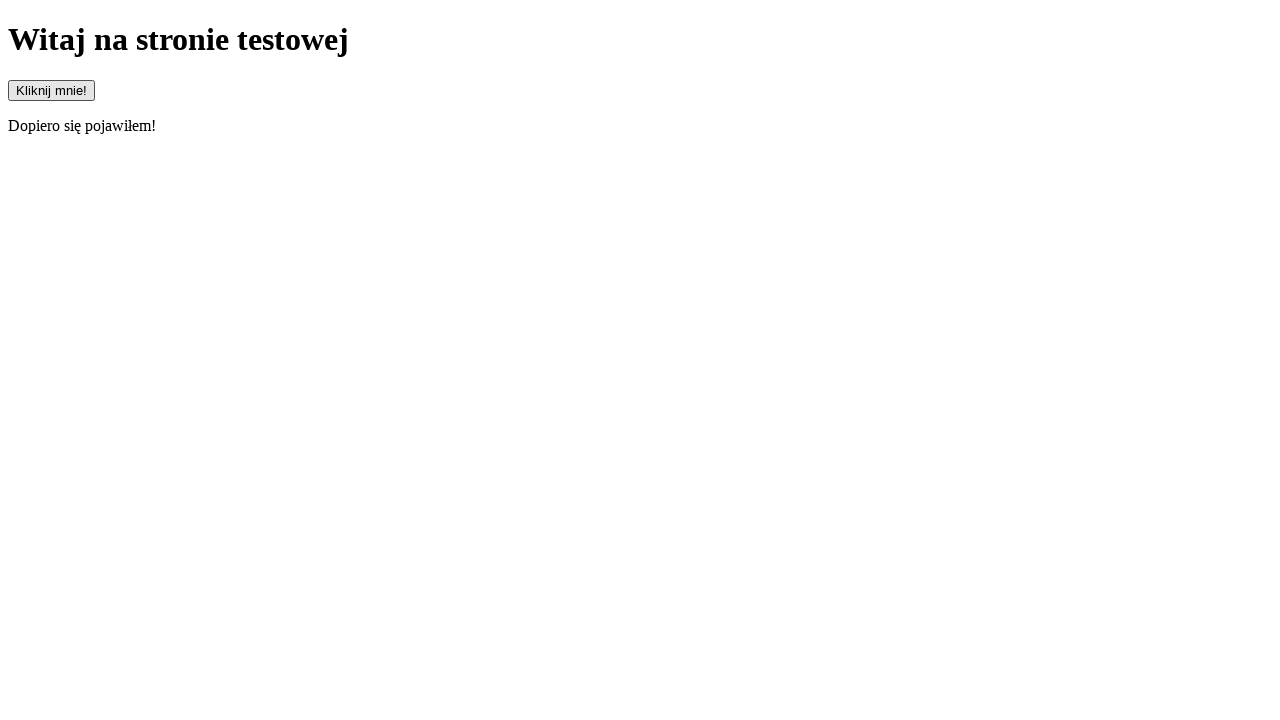

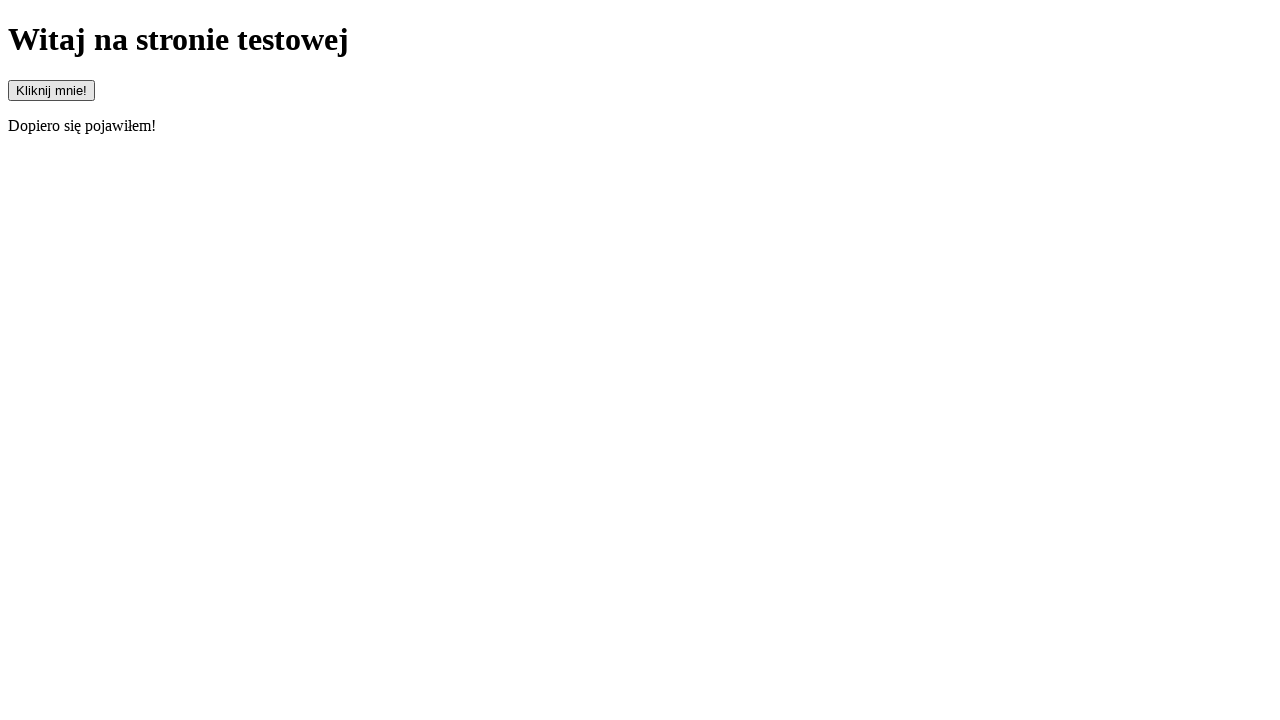